Tests JavaScript confirm dialog by clicking the confirm button, verifying the dialog text, and dismissing it

Starting URL: https://the-internet.herokuapp.com/javascript_alerts

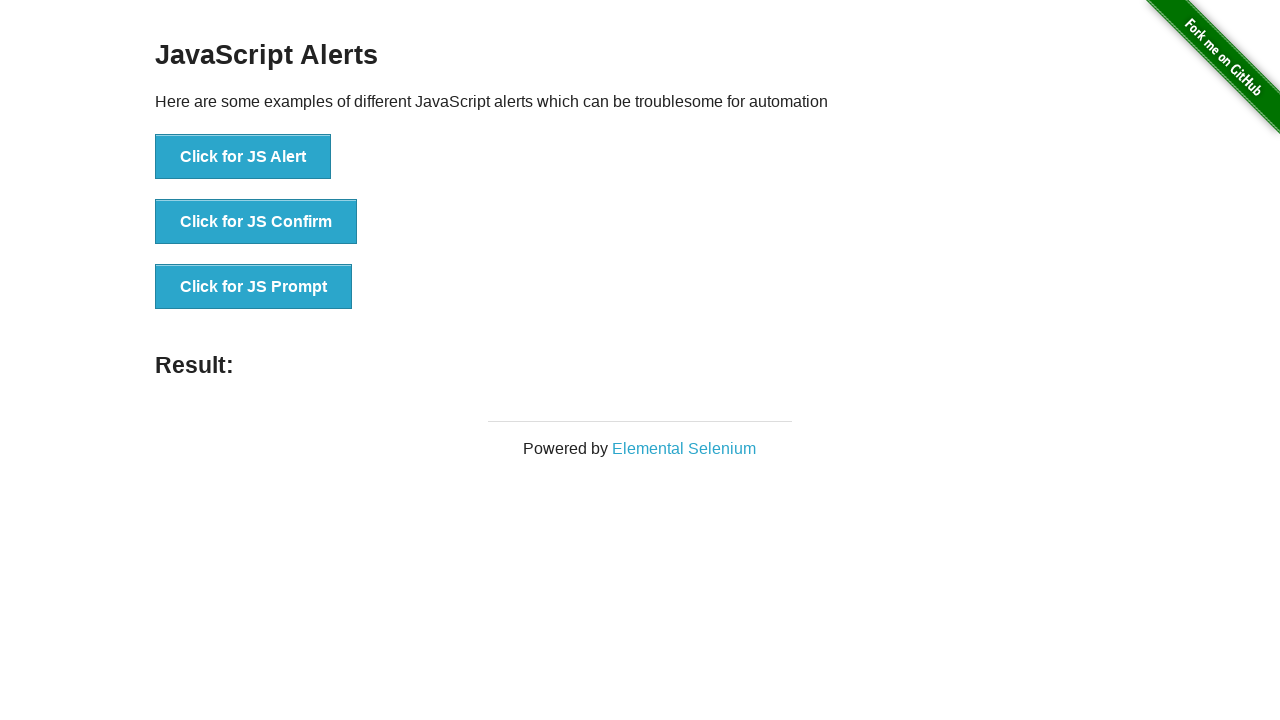

Clicked the confirm dialog button at (256, 222) on button[onclick='jsConfirm()']
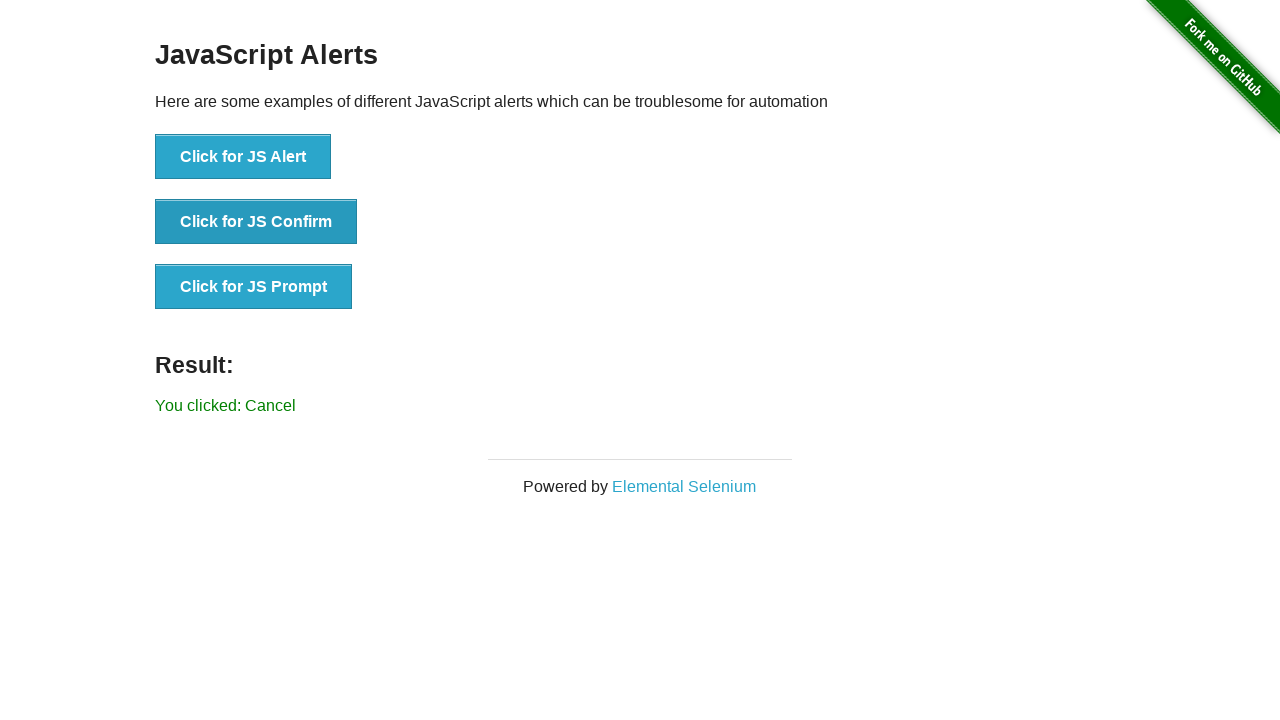

Set up dialog handler to dismiss the confirm dialog
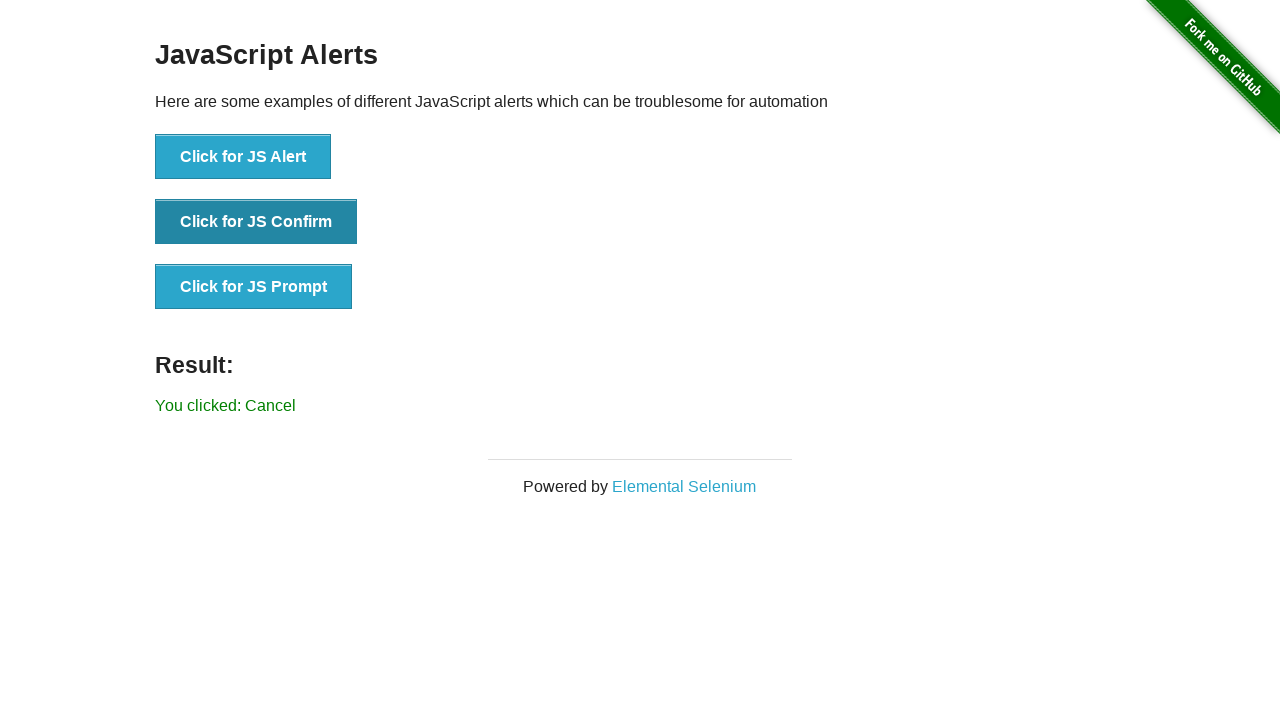

Verified result message shows 'You clicked: Cancel'
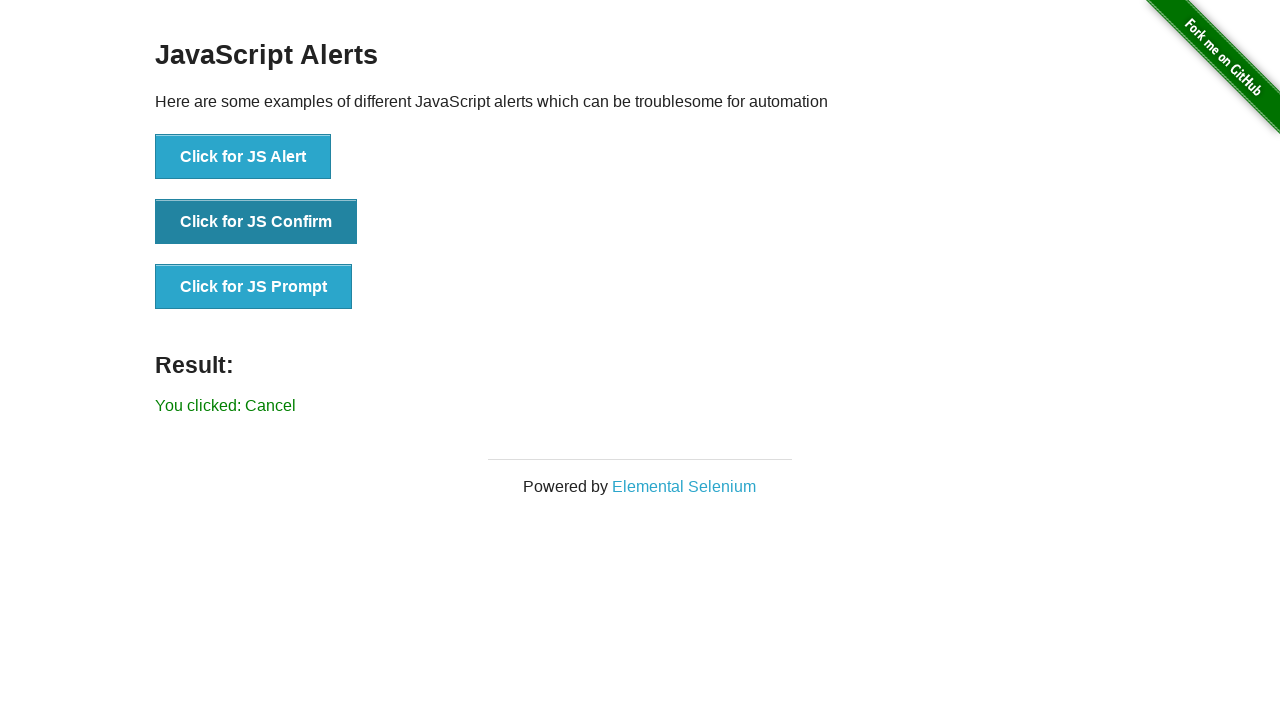

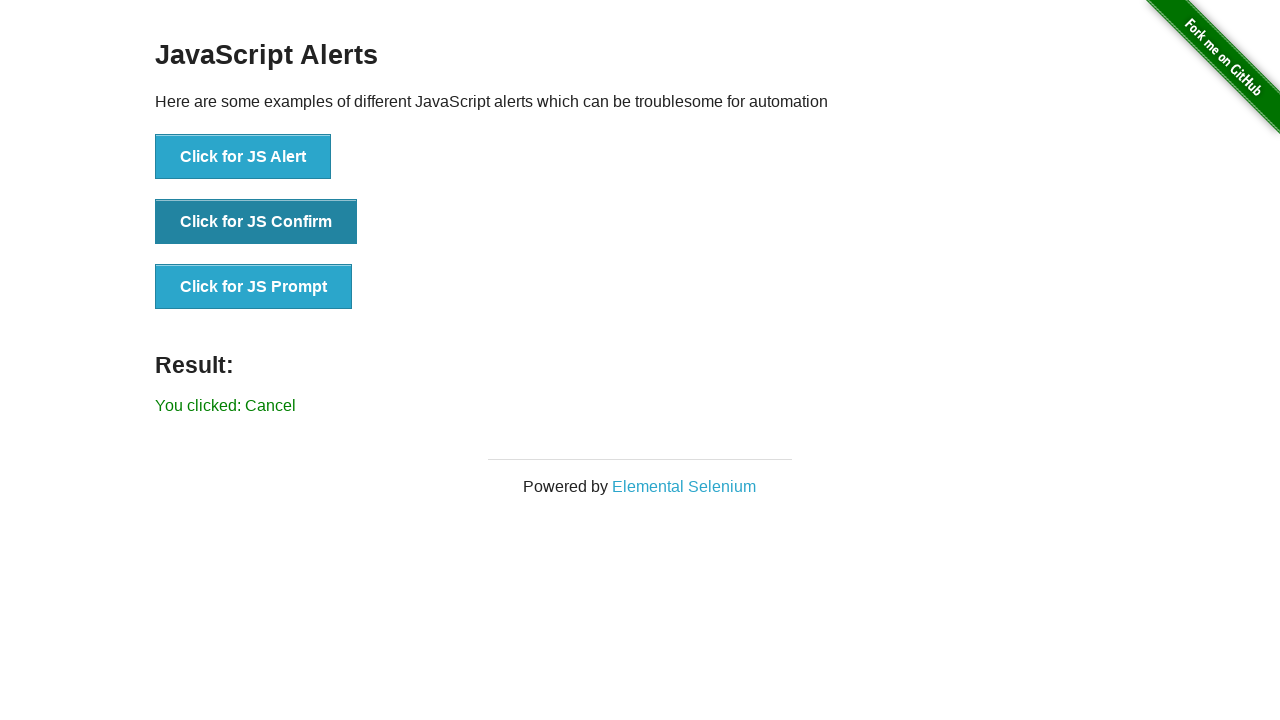